Tests calendar date picker by selecting a specific date (June 15, 2027) through the React calendar component

Starting URL: https://rahulshettyacademy.com/seleniumPractise/#/offers

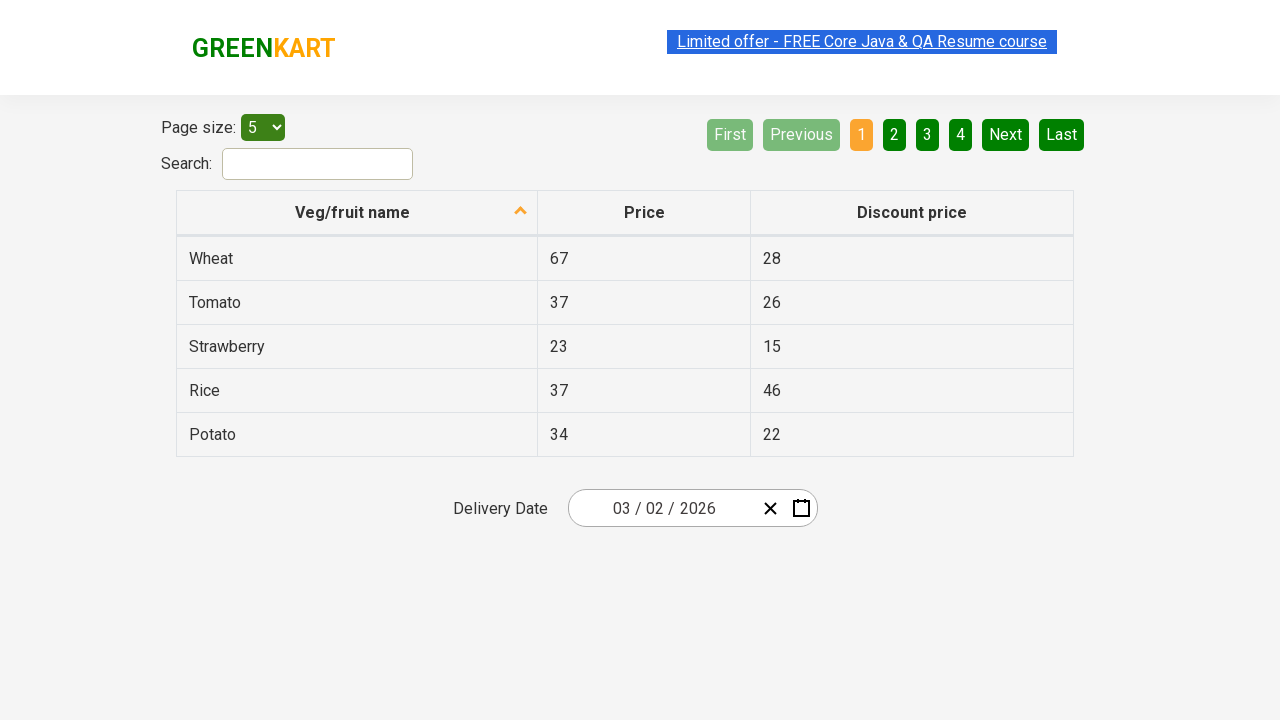

Waited 5 seconds for page to load
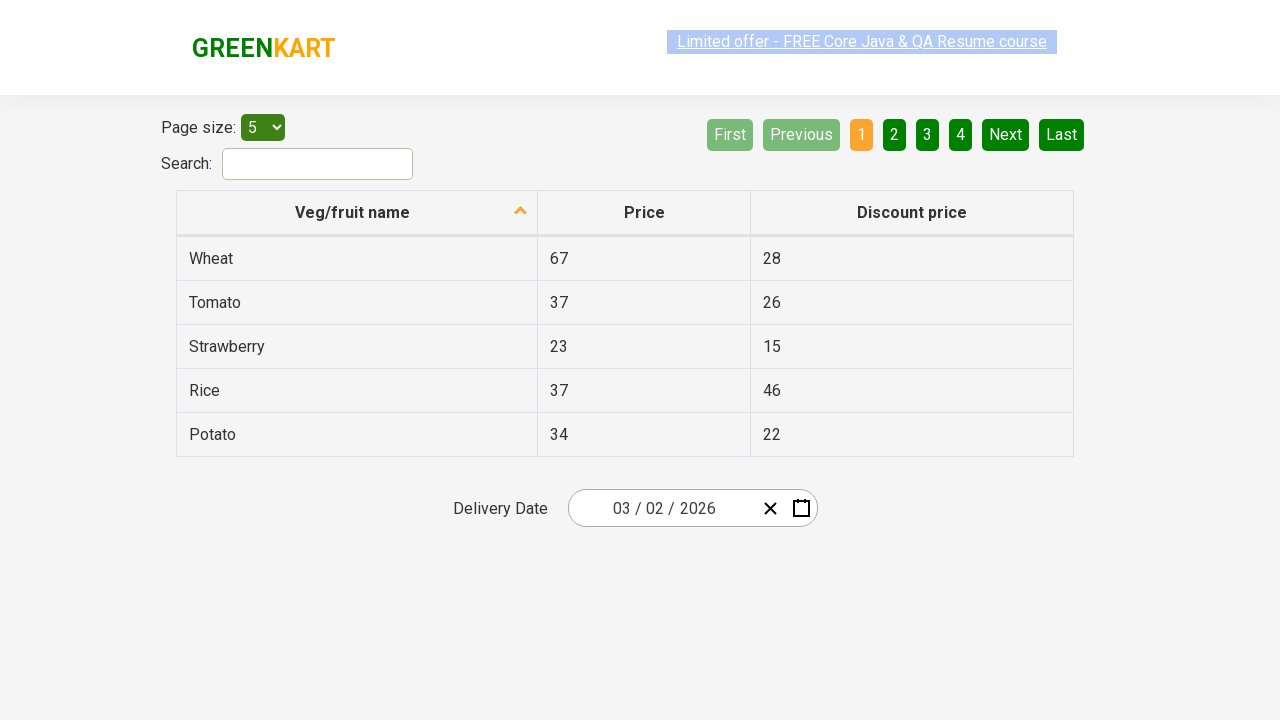

Clicked date picker input group to open calendar at (662, 508) on .react-date-picker__inputGroup
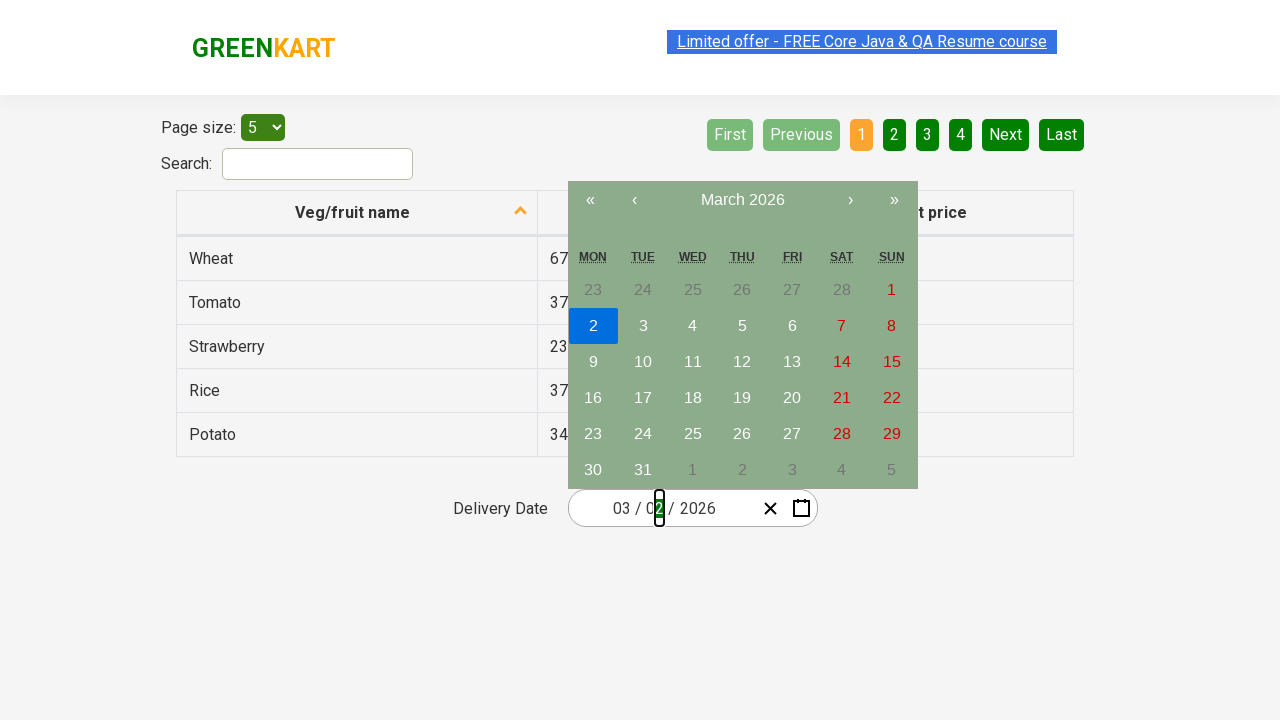

Clicked navigation label (1st time) to navigate to month view at (742, 200) on .react-calendar__navigation__label
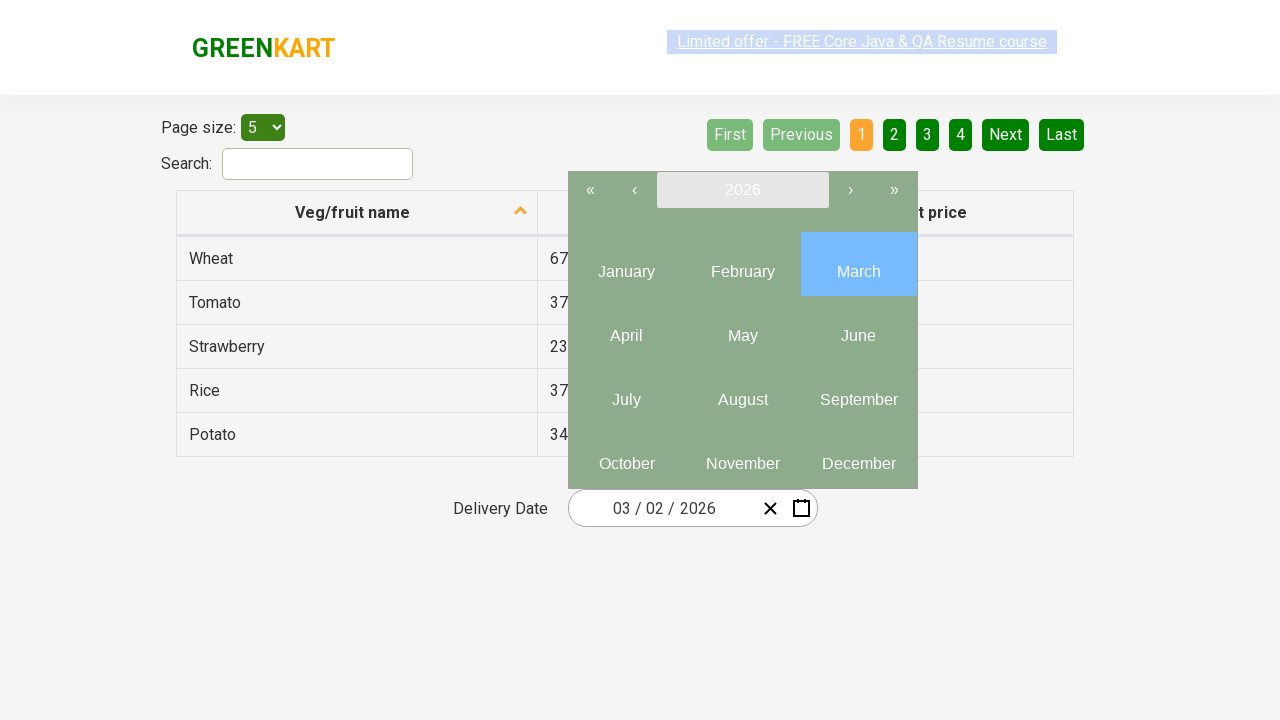

Clicked navigation label (2nd time) to navigate to year view at (742, 190) on .react-calendar__navigation__label
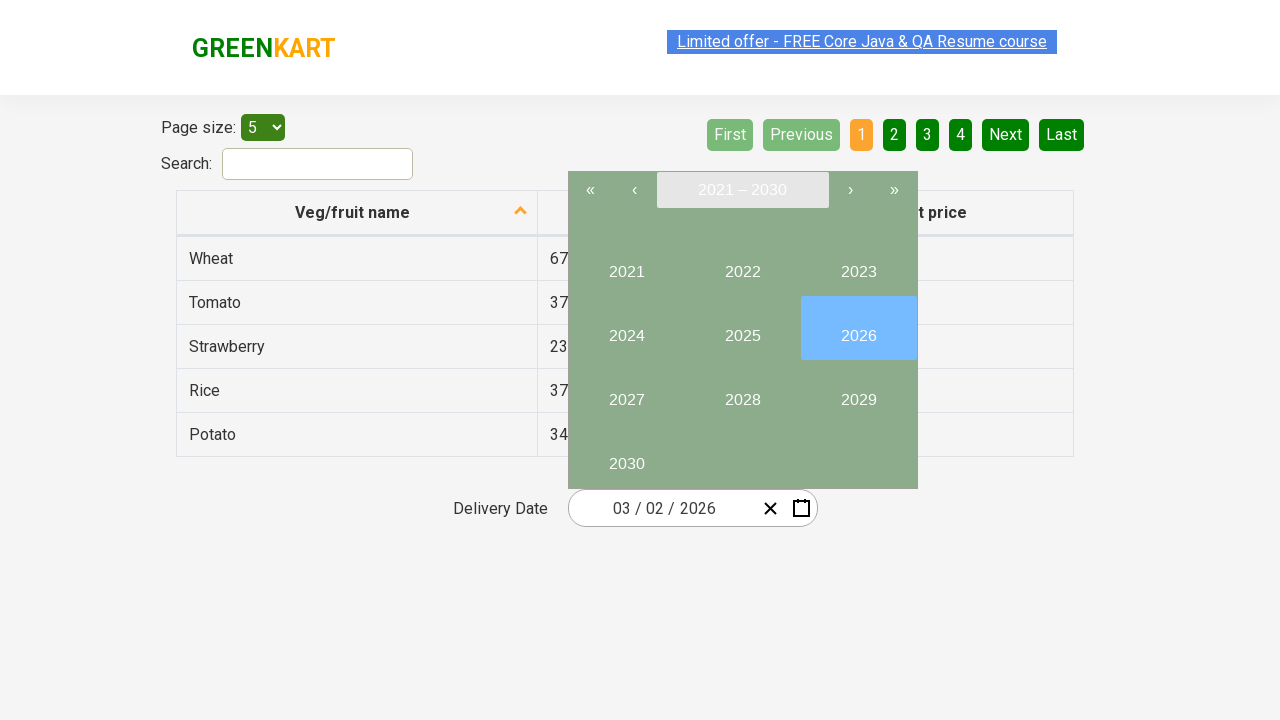

Selected year 2027 at (626, 392) on button:has-text('2027')
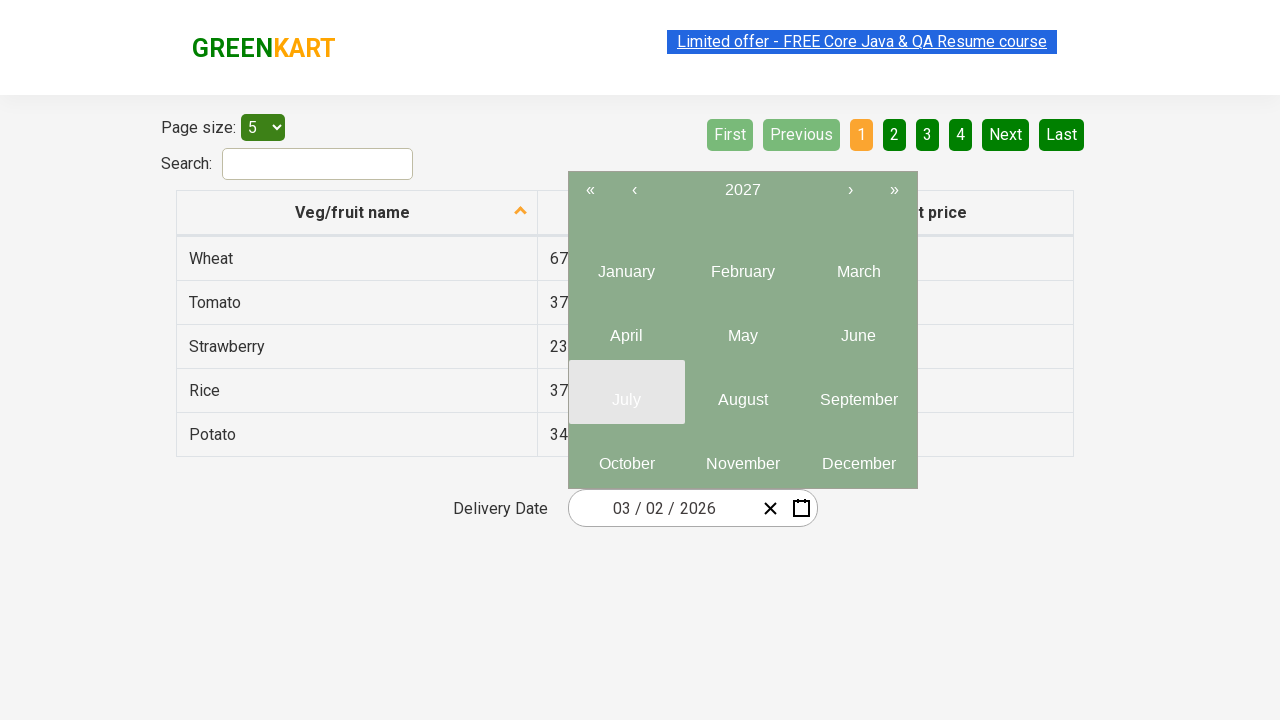

Selected June (month 6) from year view at (858, 328) on .react-calendar__year-view__months__month >> nth=5
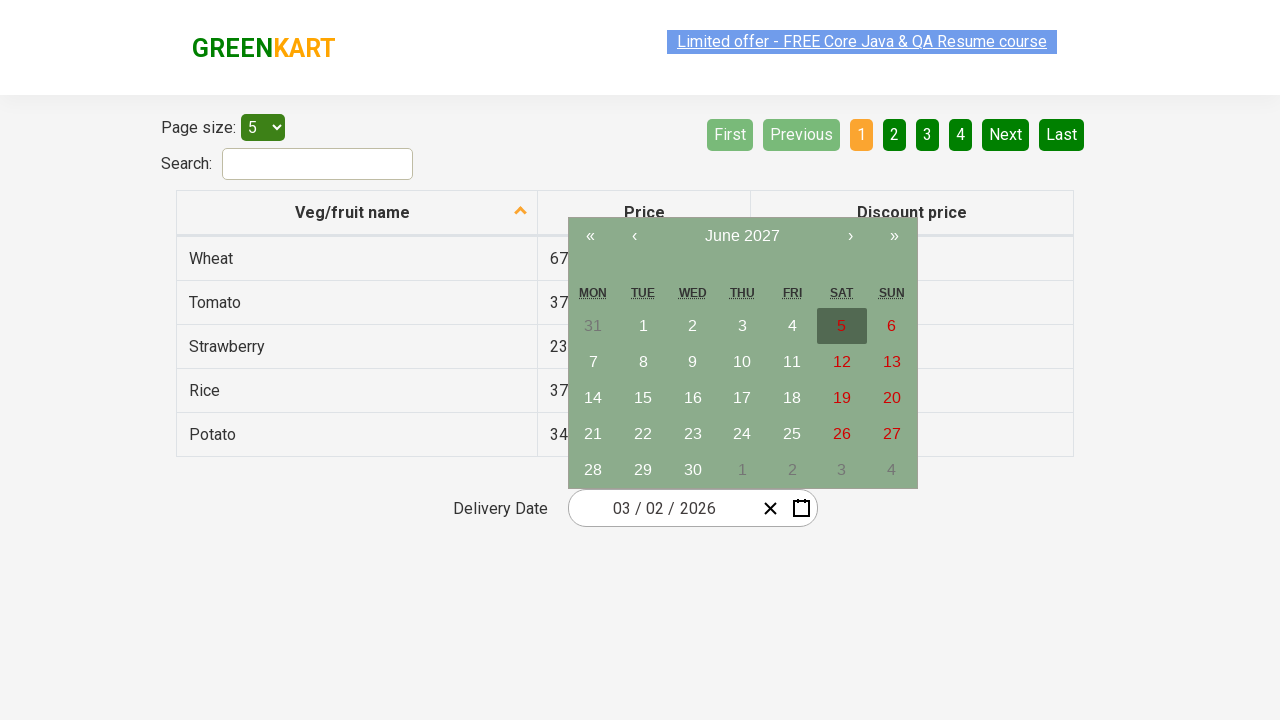

Selected day 15 to complete date selection of June 15, 2027 at (643, 398) on abbr:has-text('15')
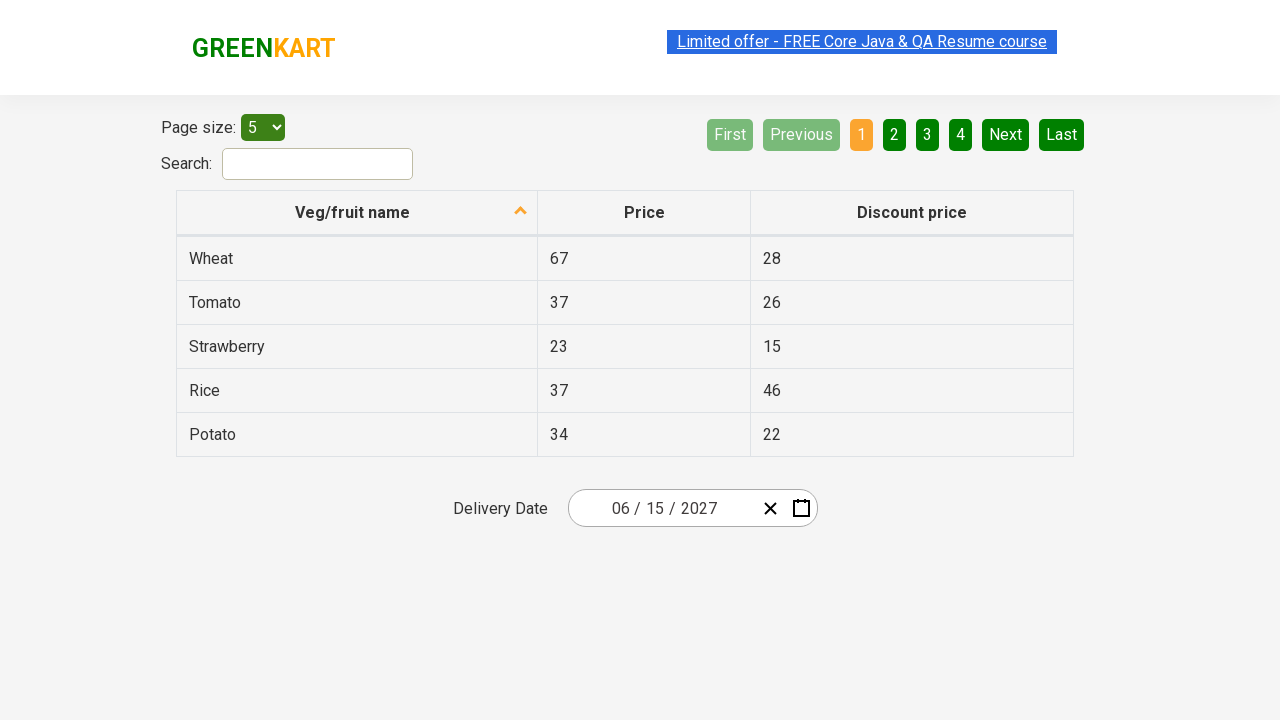

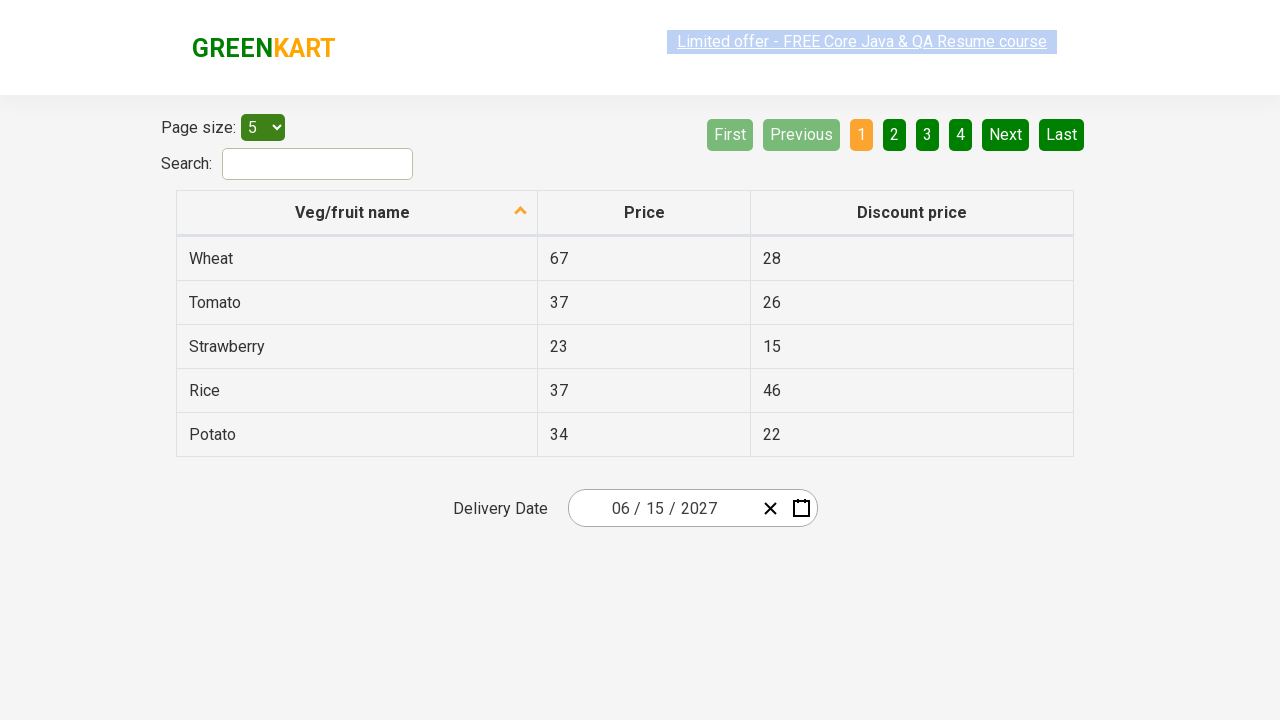